Navigates to Flipkart homepage and loads the page. This is a basic browser launch test that verifies the page can be accessed.

Starting URL: https://www.flipkart.com

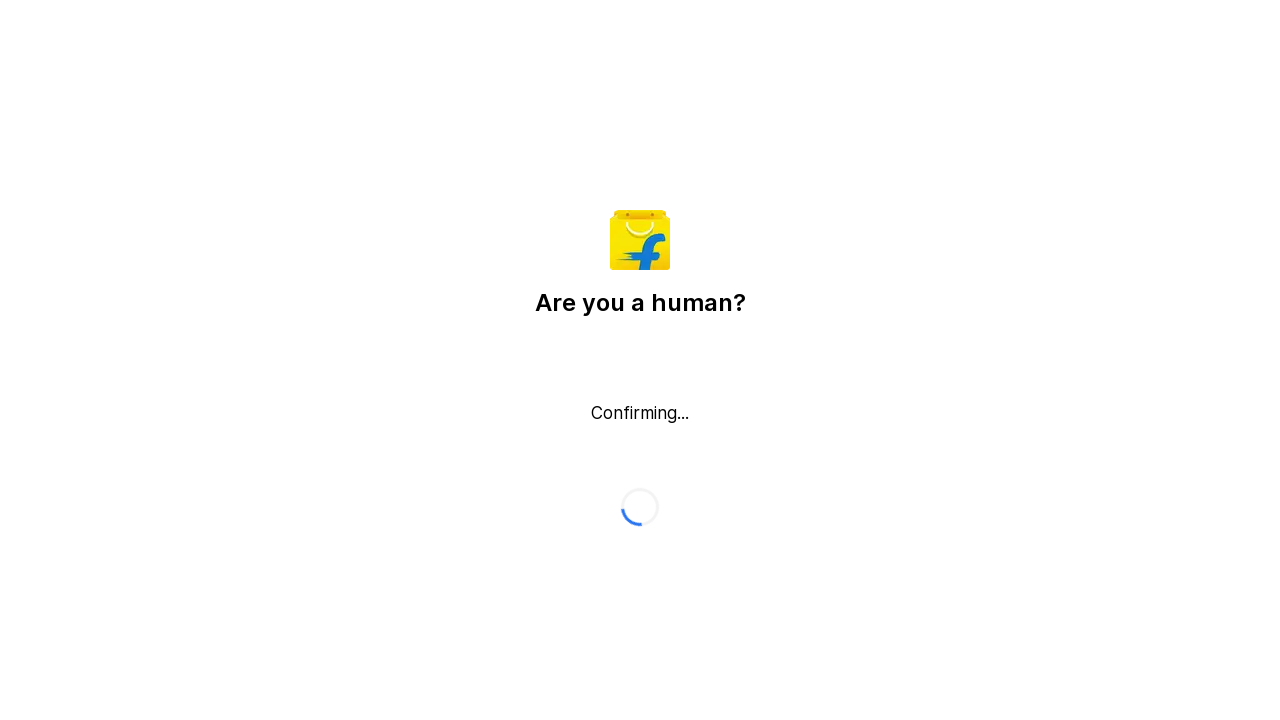

Page DOM content loaded
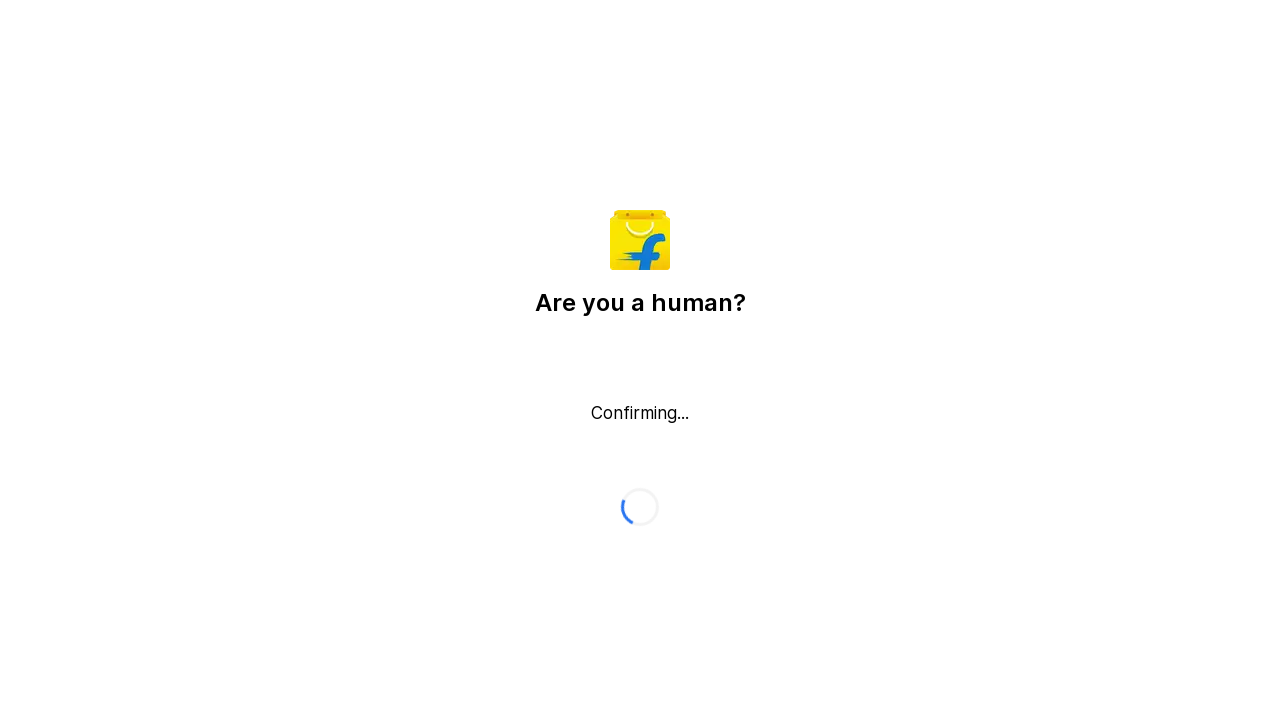

Body element found - Flipkart homepage loaded successfully
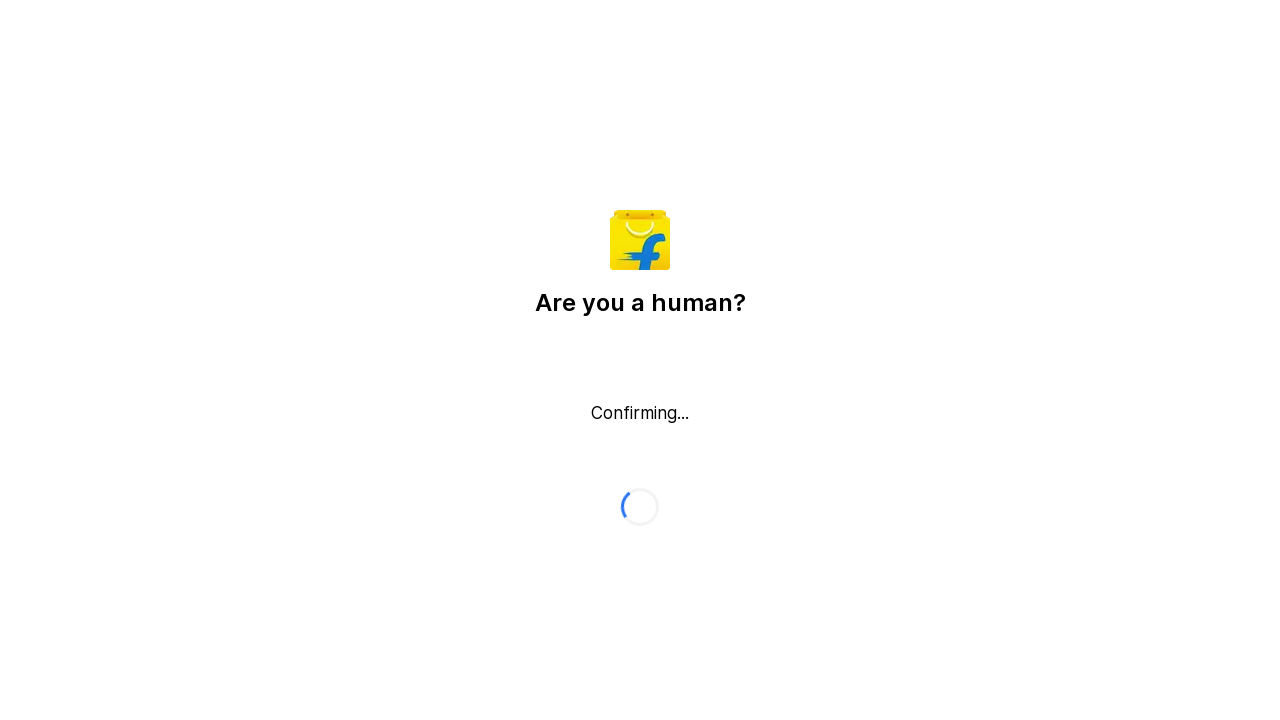

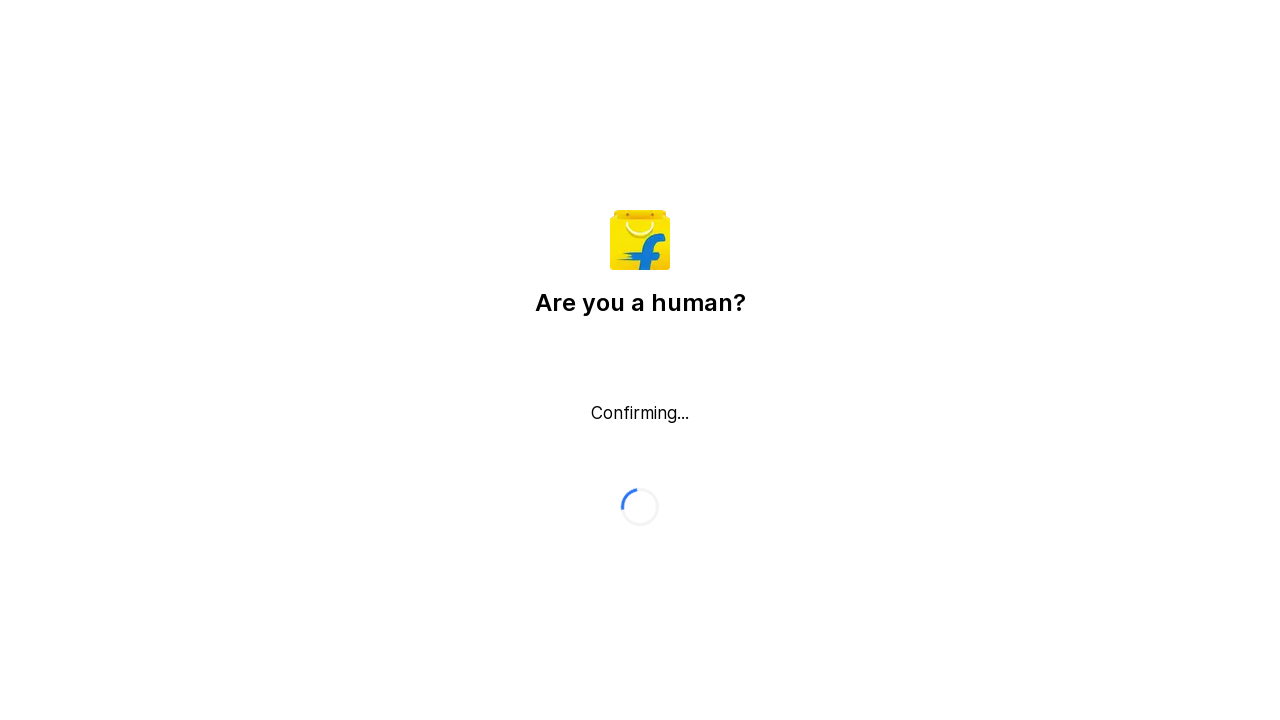